Tests JavaScript prompt dialog by clicking the JS Prompt button, entering text, accepting it, and verifying the result shows the entered text.

Starting URL: https://the-internet.herokuapp.com/javascript_alerts

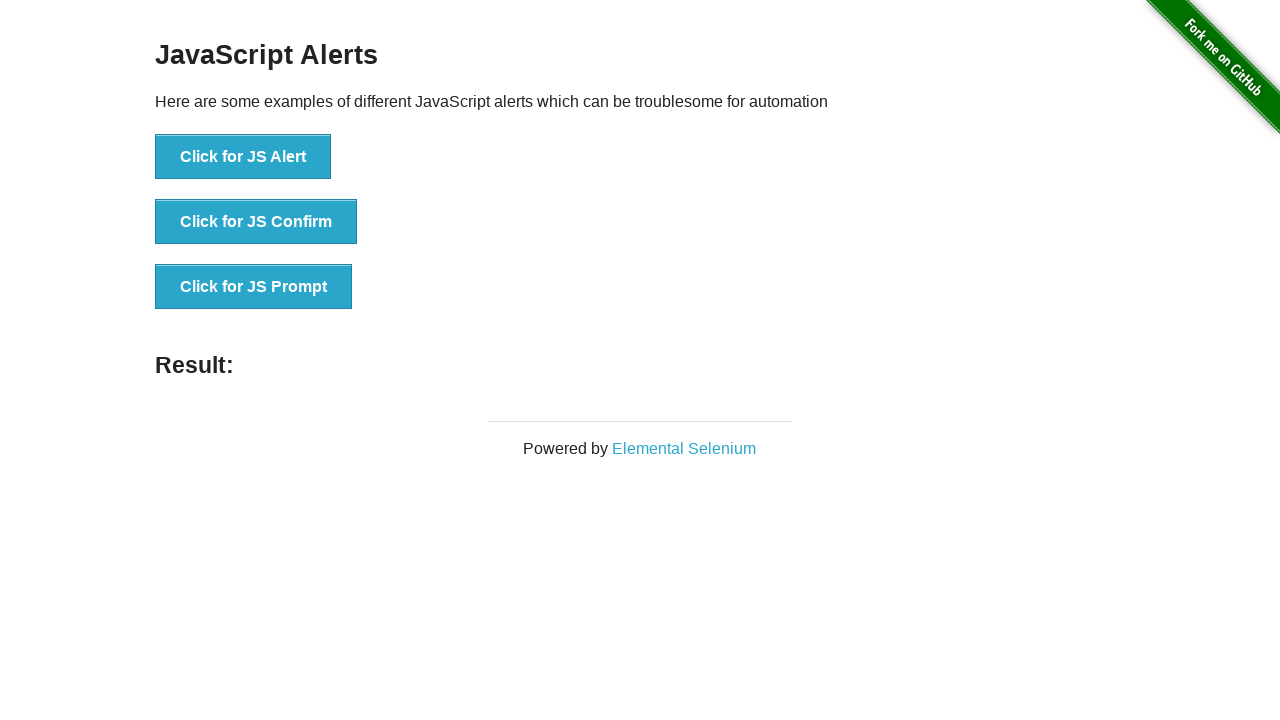

Set up dialog handler to accept prompt with text 'hello world'
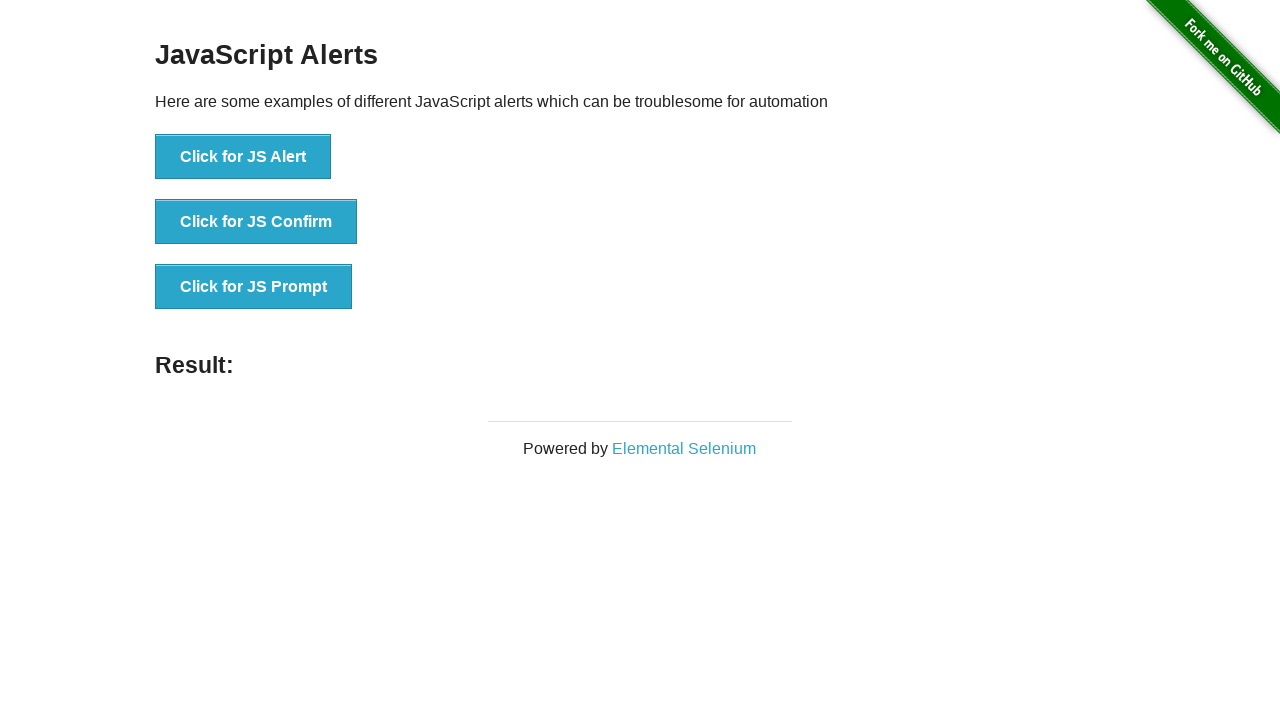

Clicked JS Prompt button at (254, 287) on button[onclick*='jsPrompt']
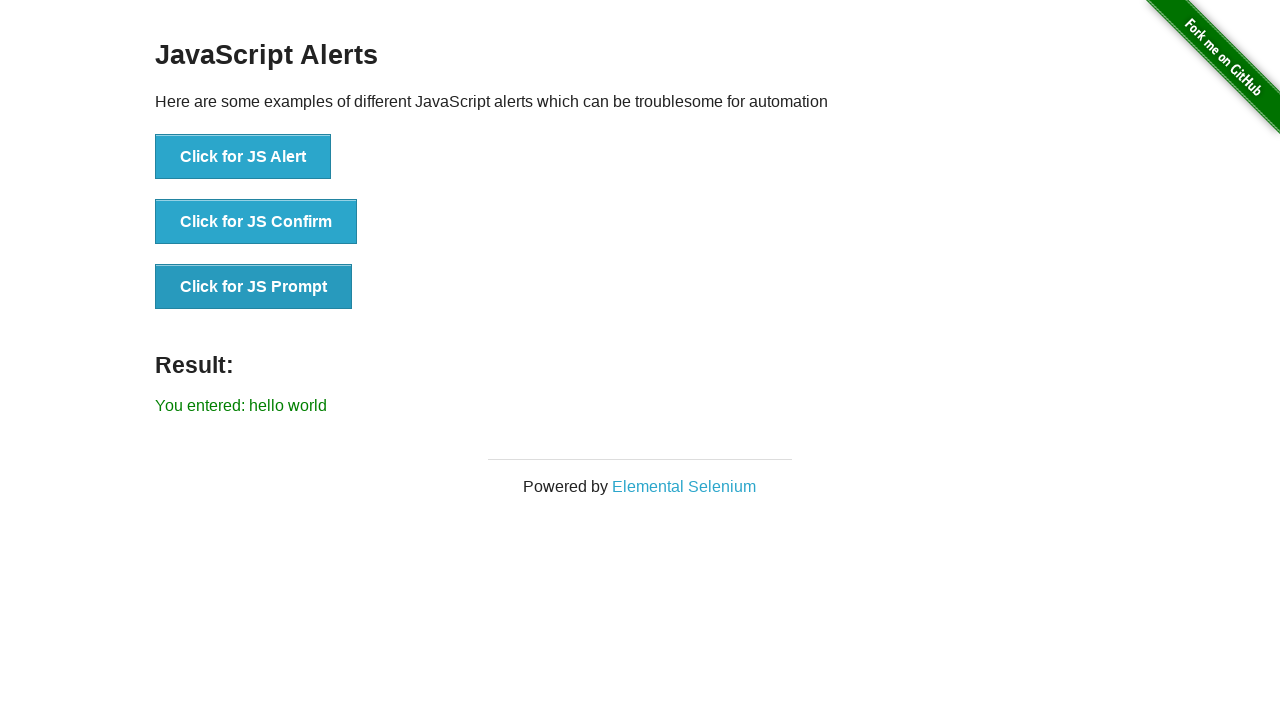

Result label appeared on the page
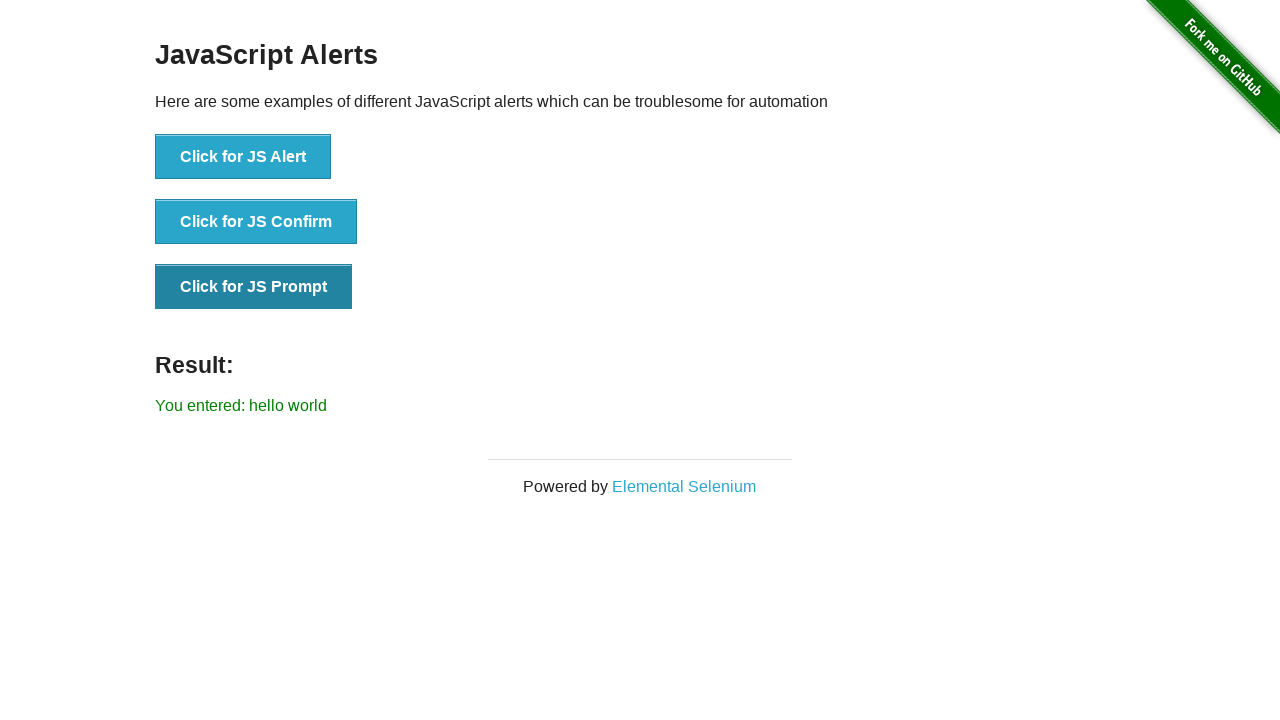

Retrieved result text from the page
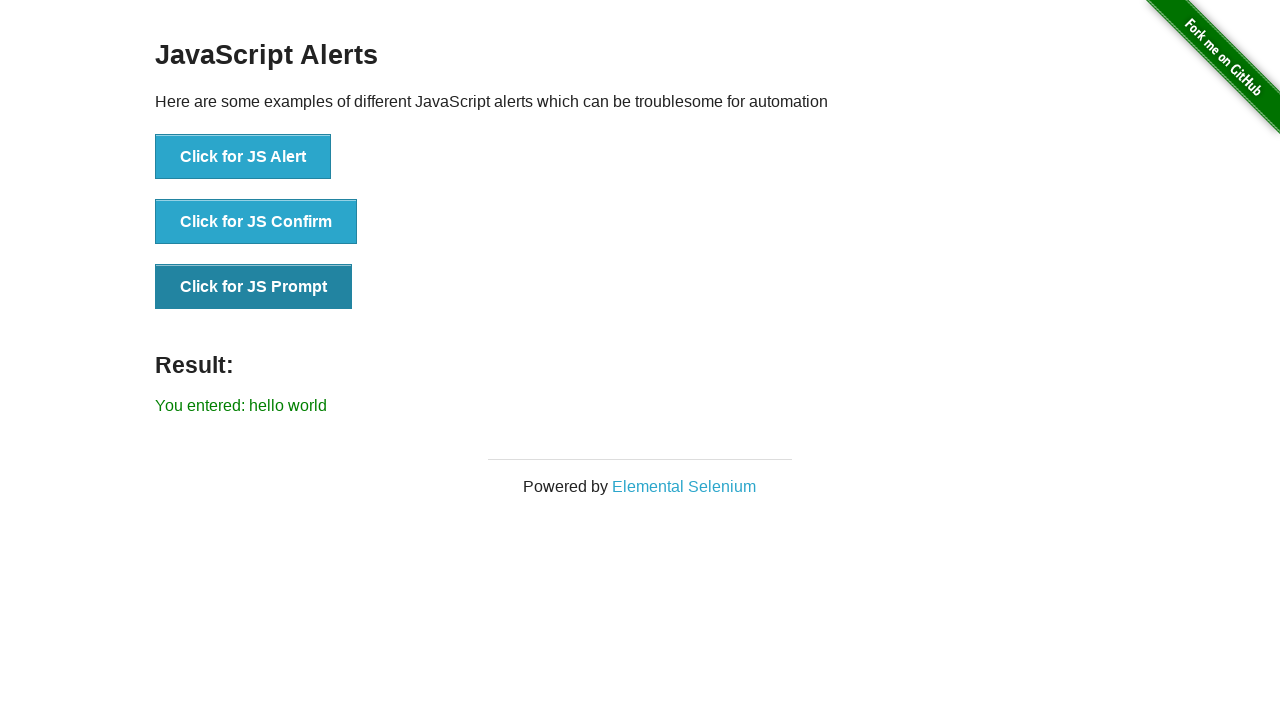

Verified result text matches 'You entered: hello world'
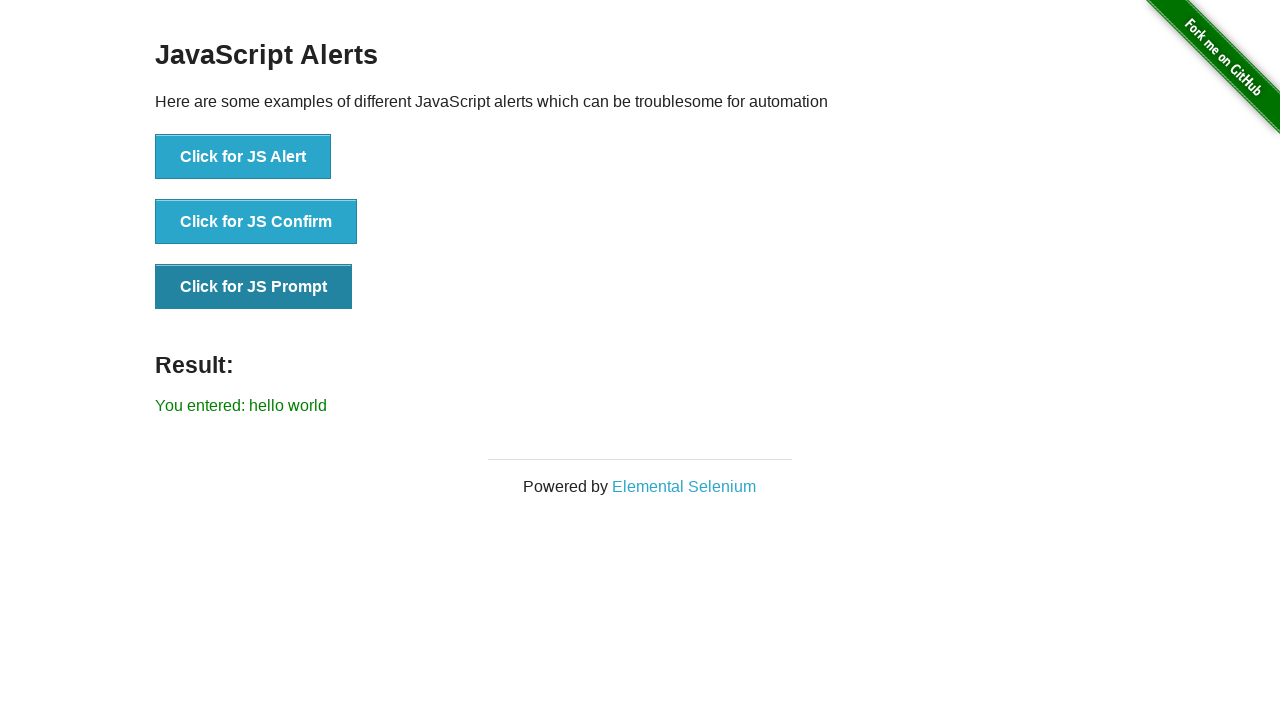

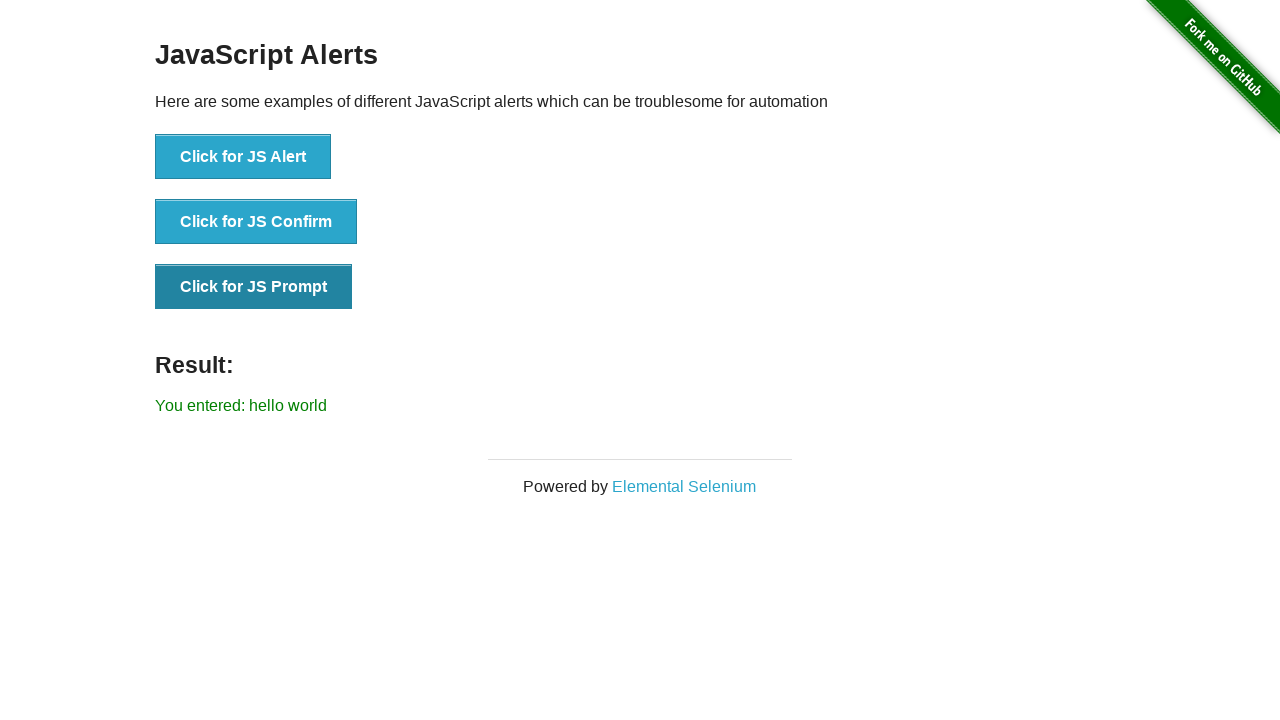